Tests a text box form by filling in name, email, current address, and permanent address fields, then submitting the form

Starting URL: https://demoqa.com/text-box

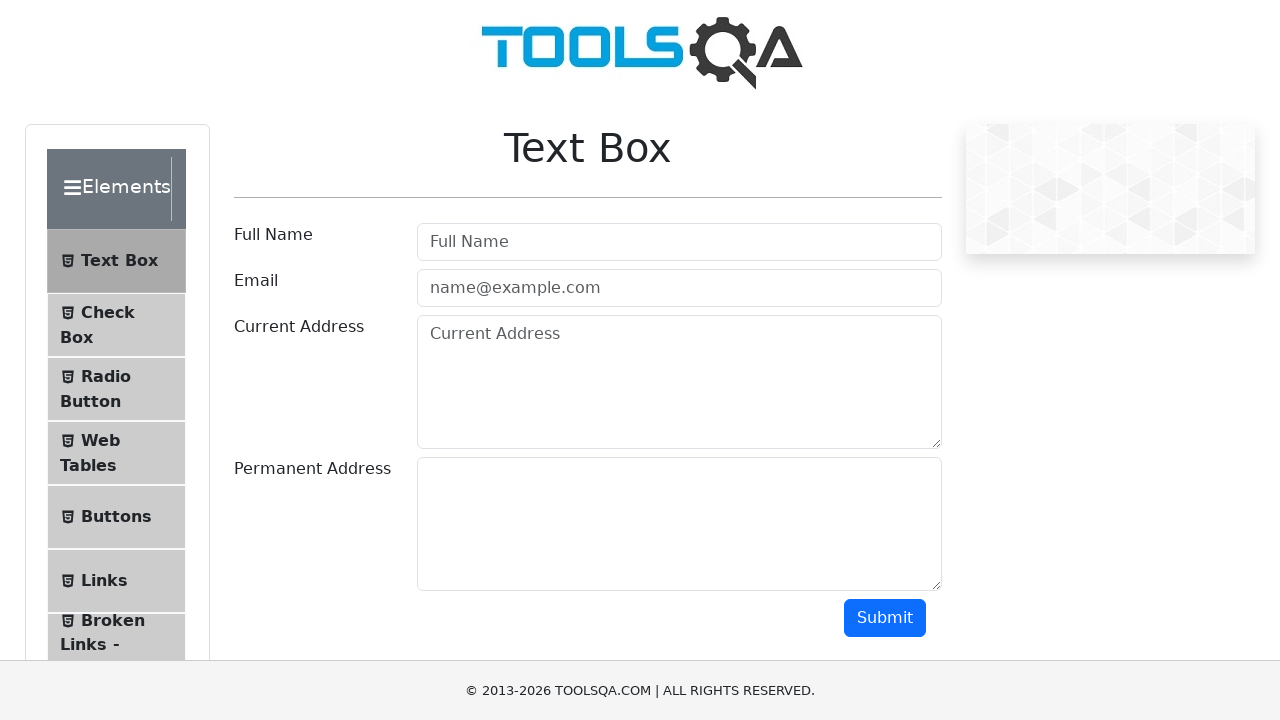

Filled name field with 'Jhampierre' on input[type='text'][id='userName']
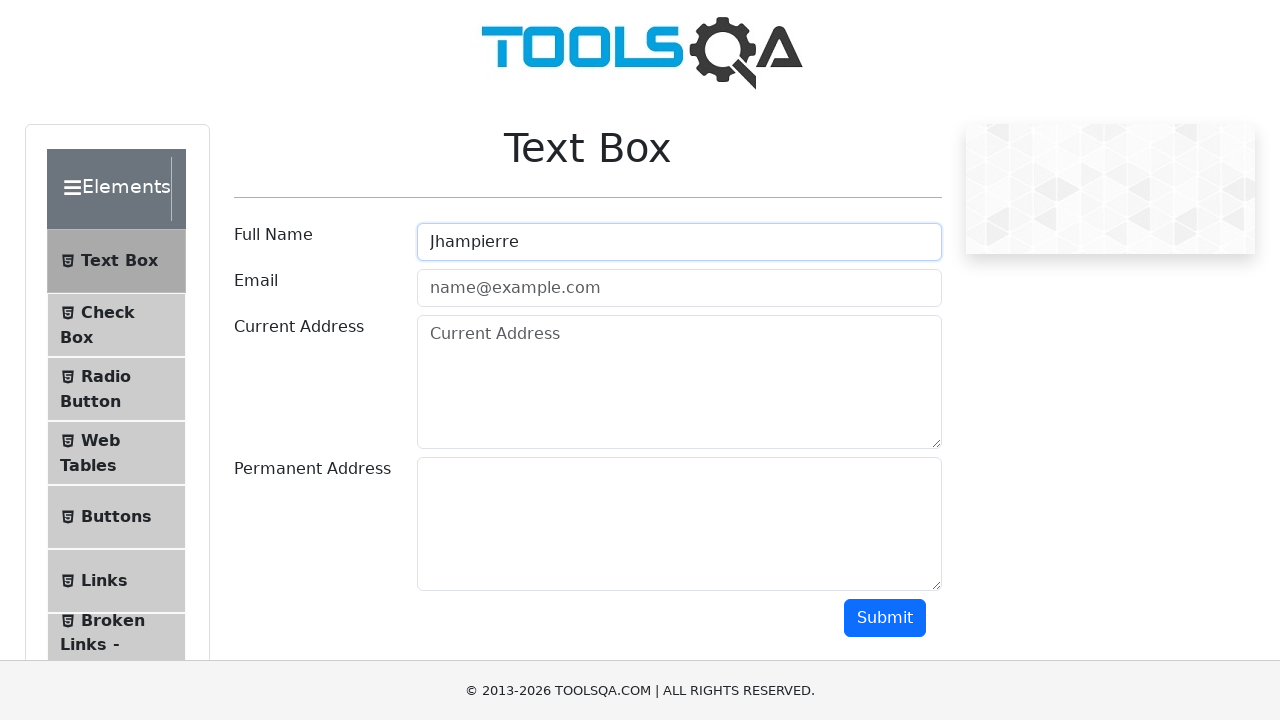

Filled email field with 'jhamcofer@gmail.com' on #userEmail
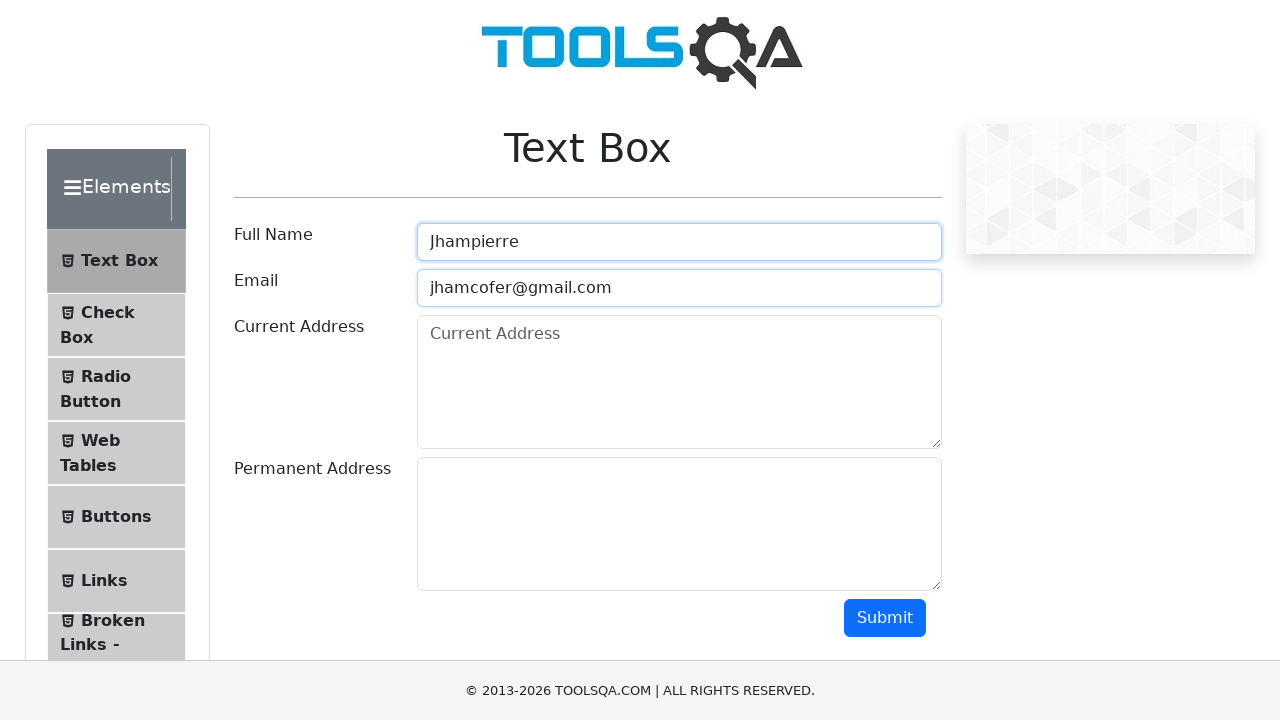

Filled current address field with 'Este es un test' on #currentAddress
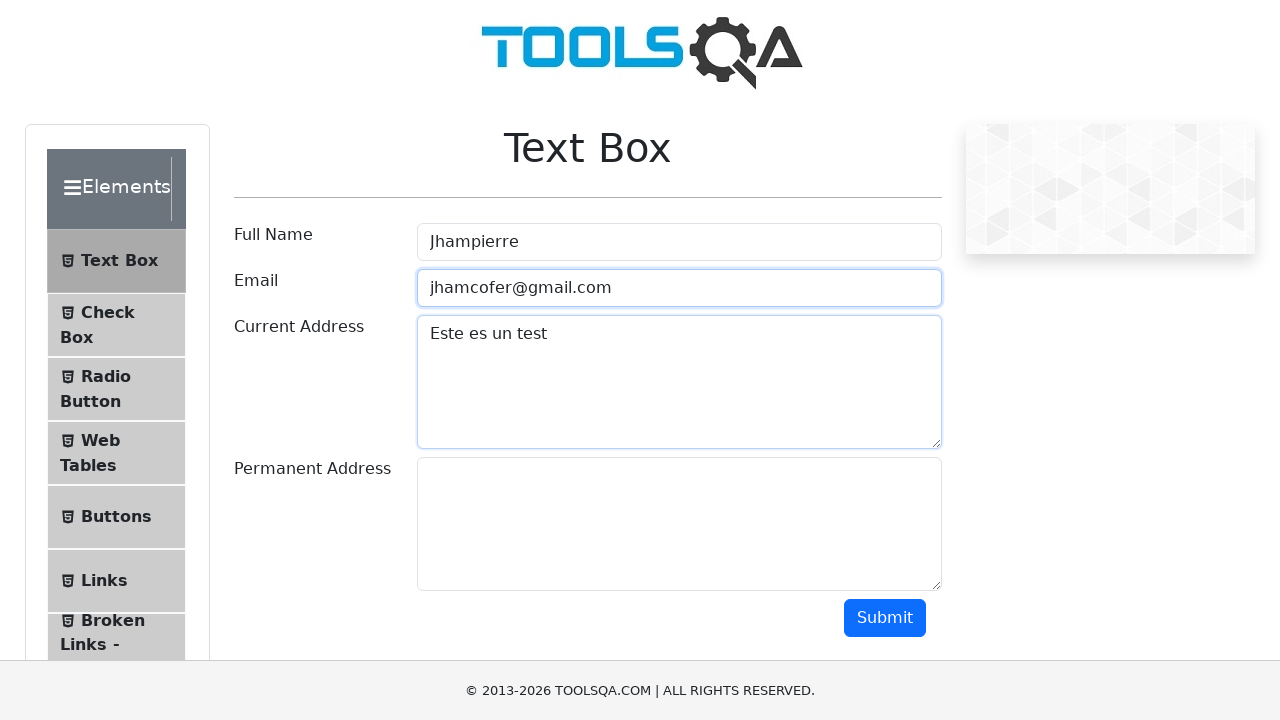

Filled permanent address field with 'Calle 1 Mz K' on #permanentAddress
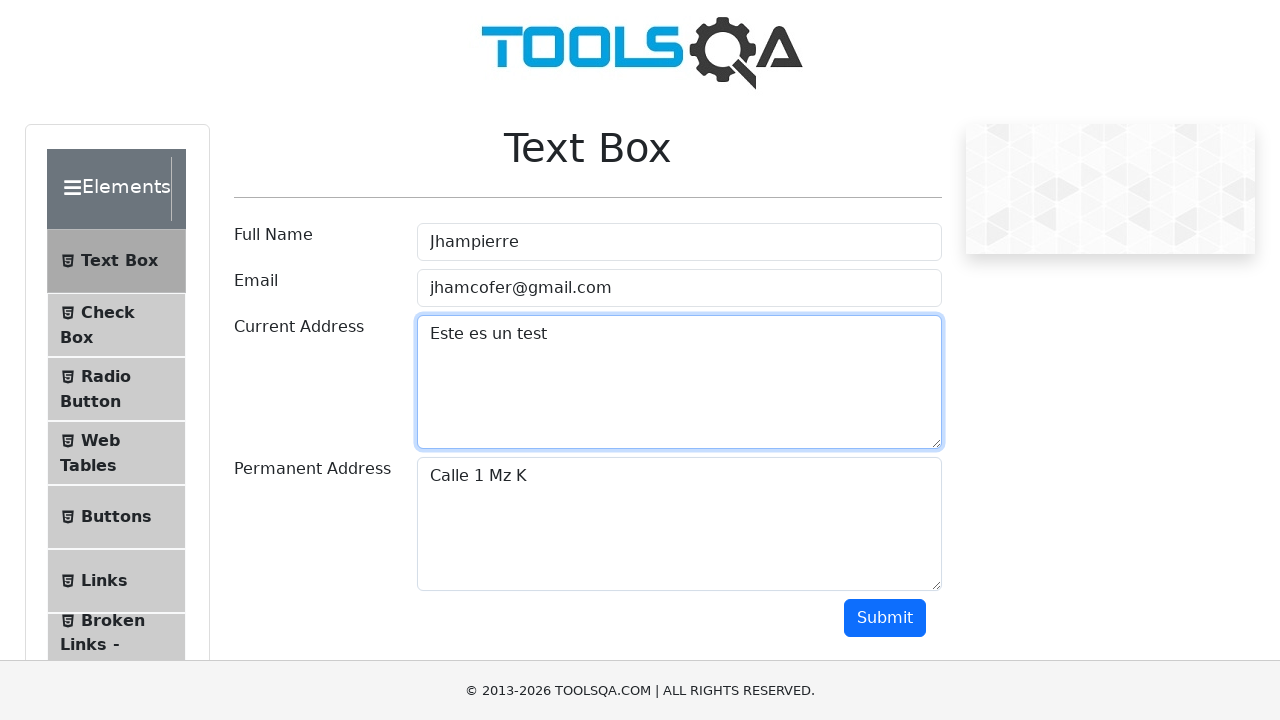

Scrolled down to make submit button visible
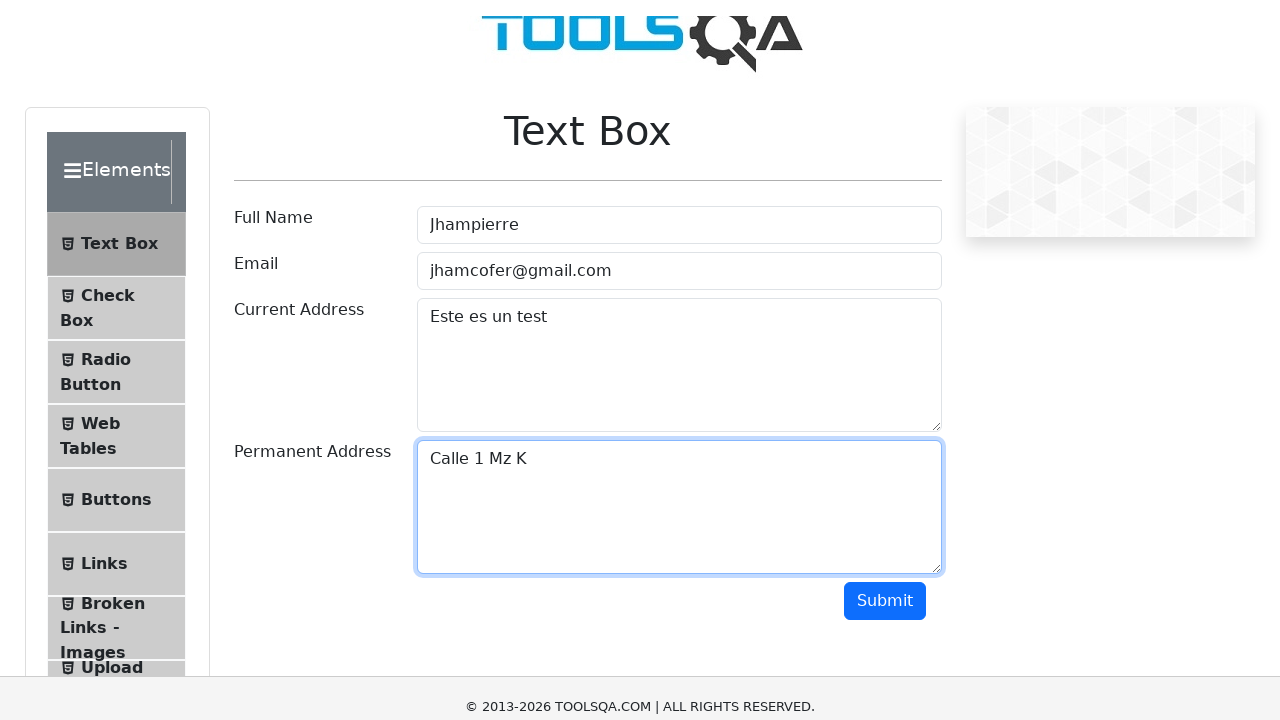

Clicked the submit button at (885, 318) on #submit
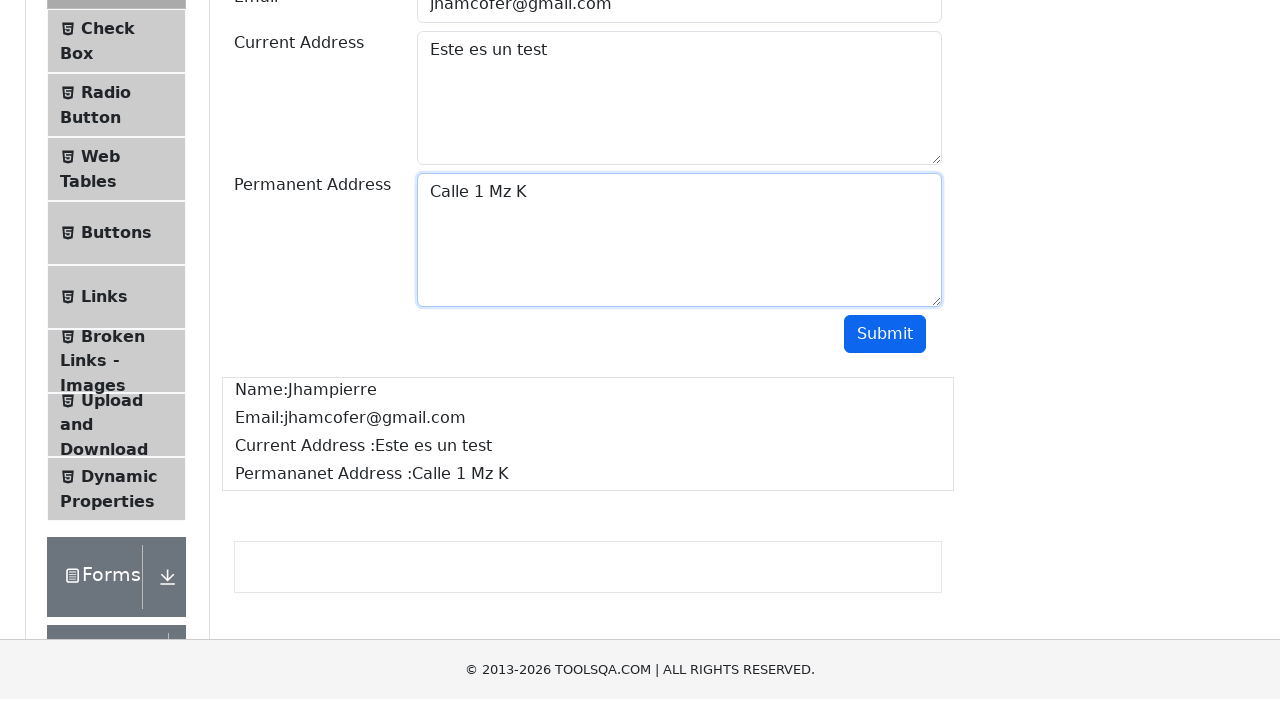

Form output appeared after submission
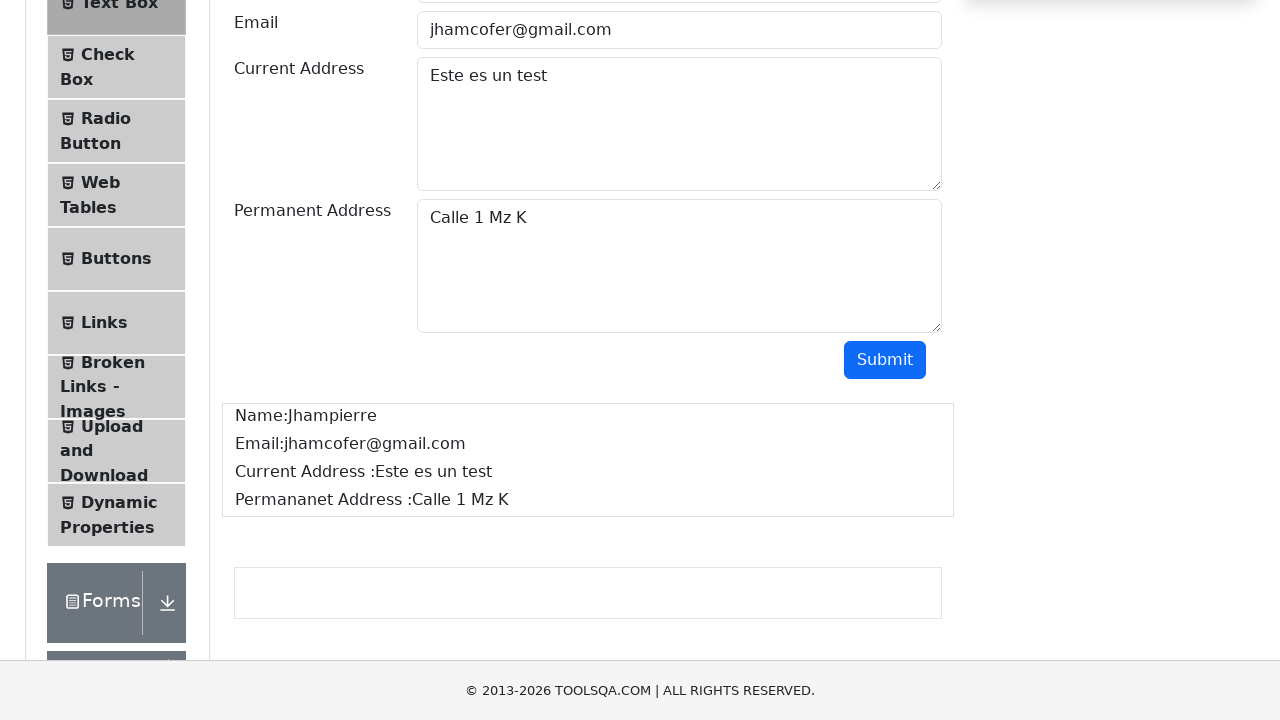

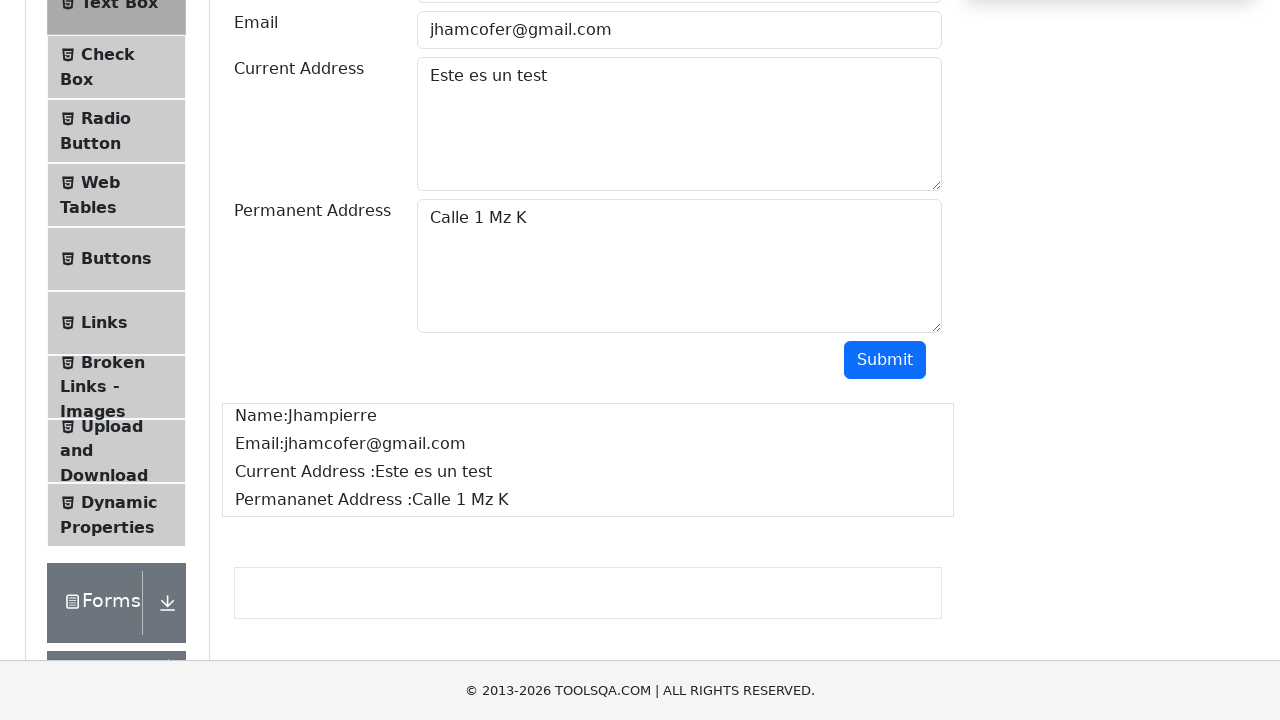